Tests dynamic form controls by checking if an input field is enabled, clicking a button to enable it, and verifying the state change

Starting URL: https://training-support.net/webelements/dynamic-controls

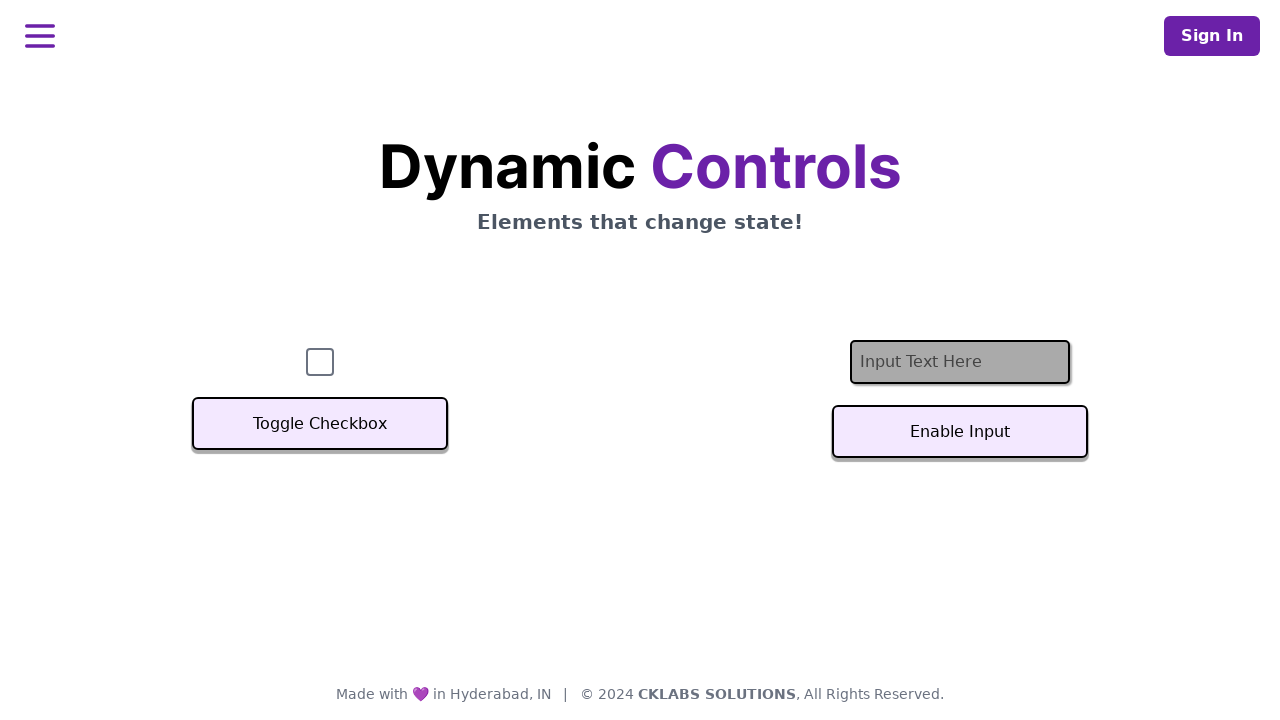

Located the input text field
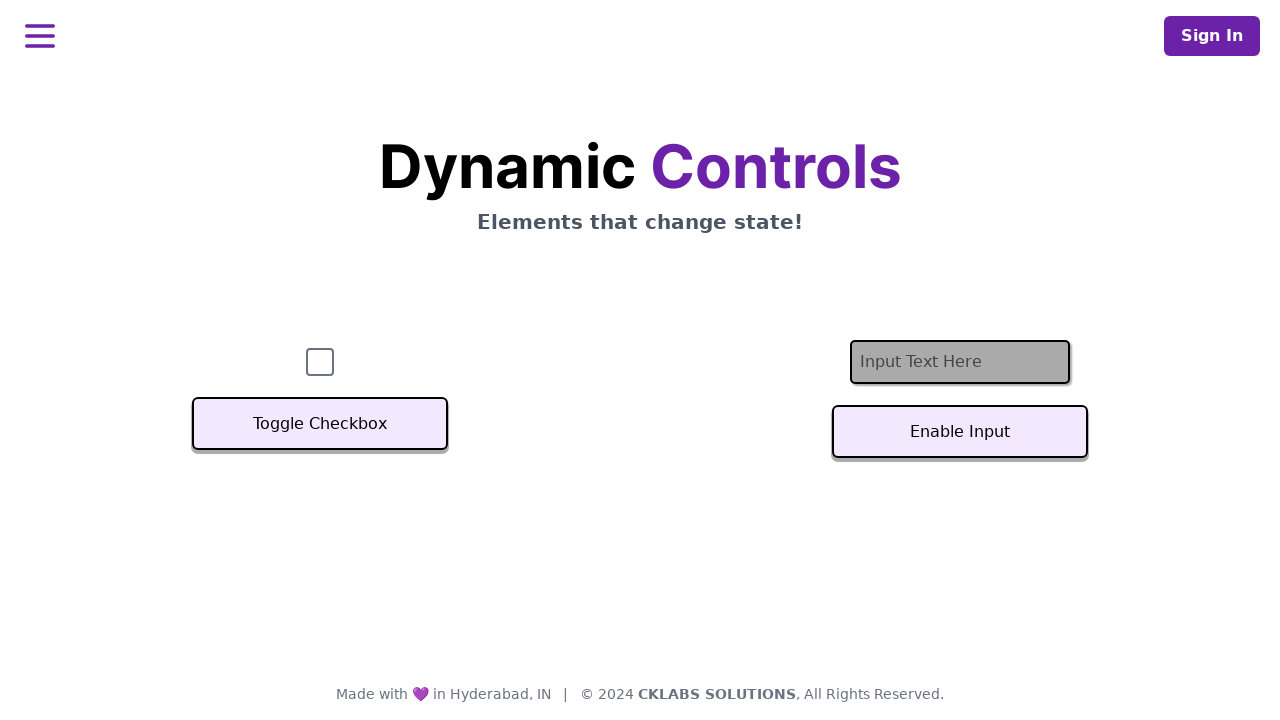

Checked initial state of input field - disabled
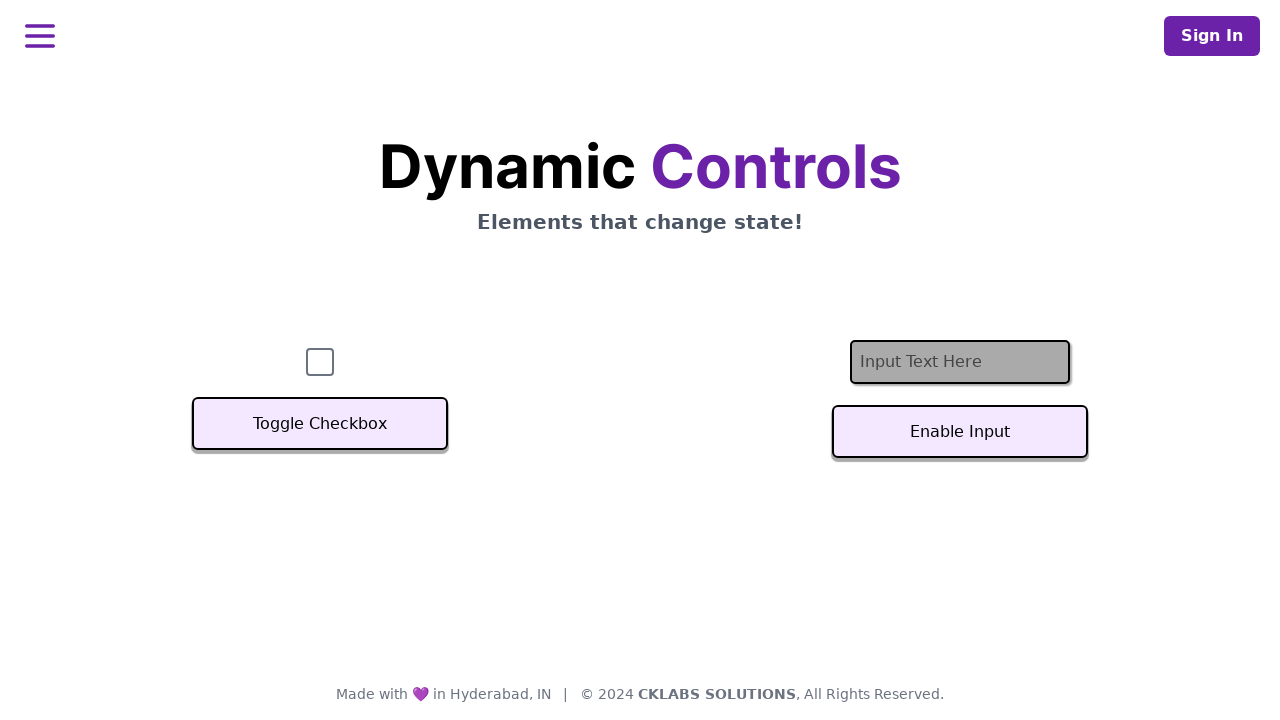

Clicked the 'Enable Input' button at (960, 432) on #textInputButton
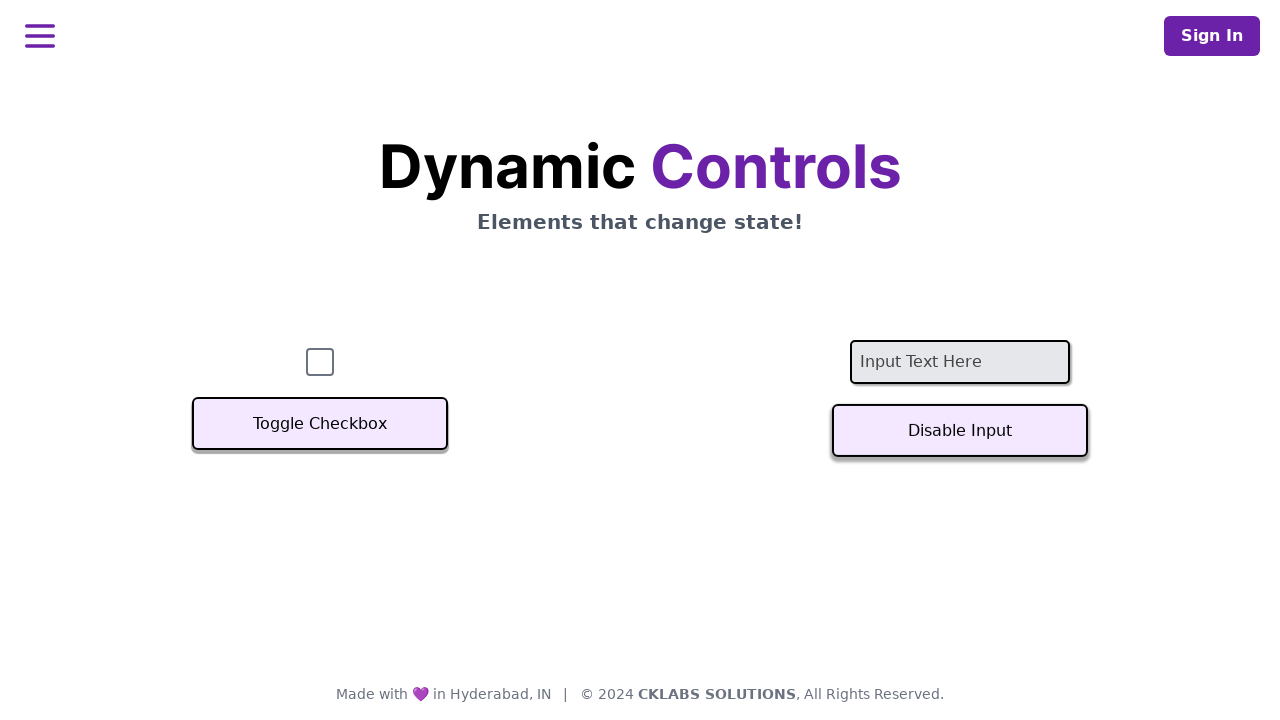

Verified input field is now enabled after button click
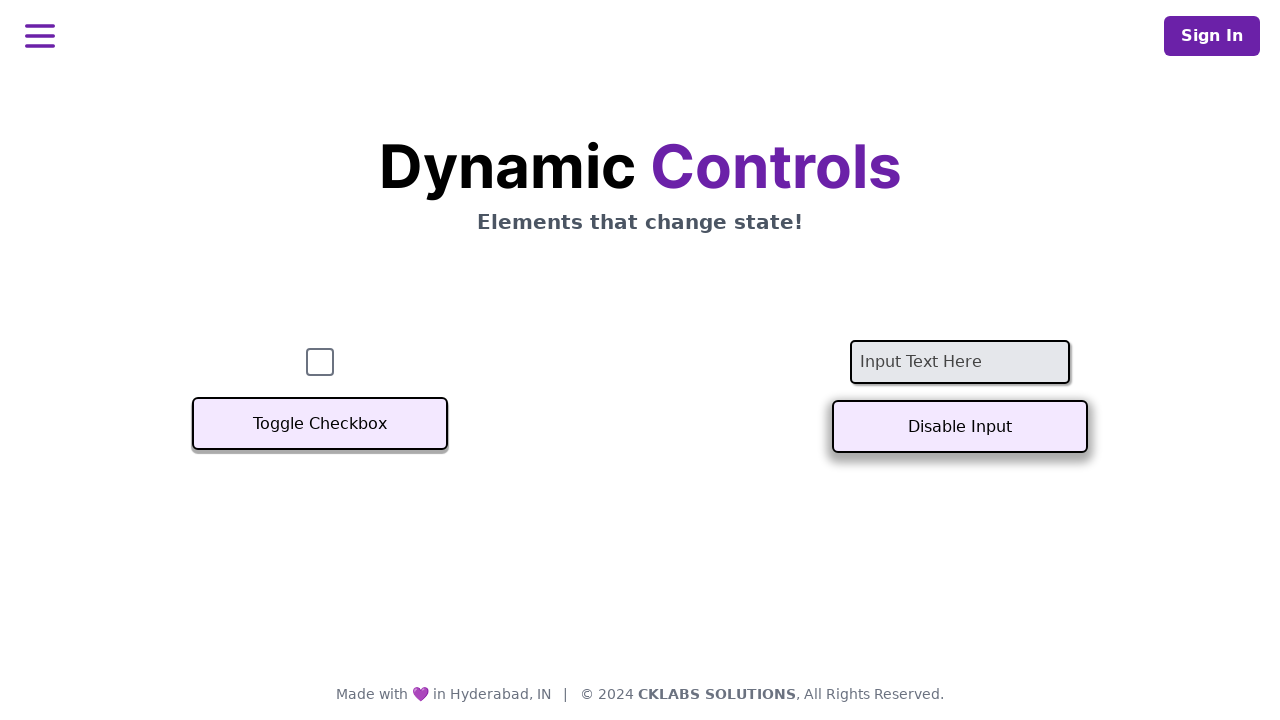

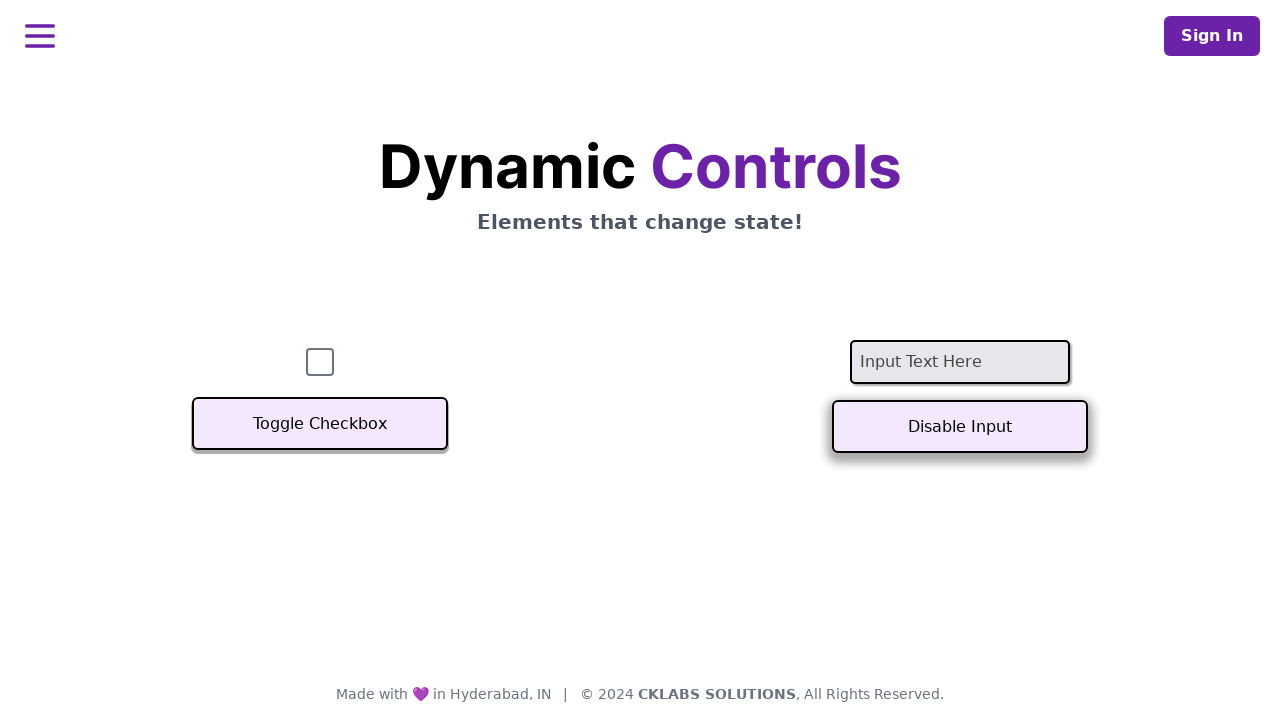